Tests the contact form by filling all fields and submitting, then handling the alert dialog

Starting URL: https://shopdemo.e-junkie.com/

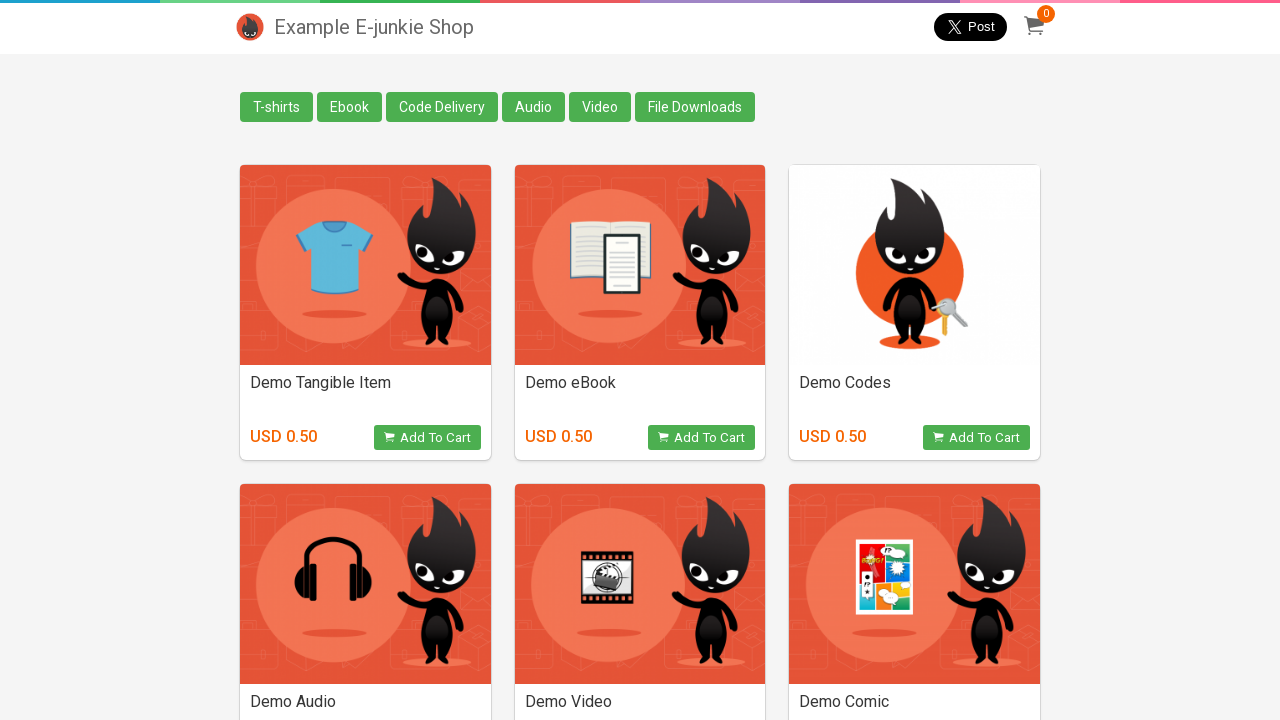

Clicked Contact Us link at (250, 690) on text=Contact Us
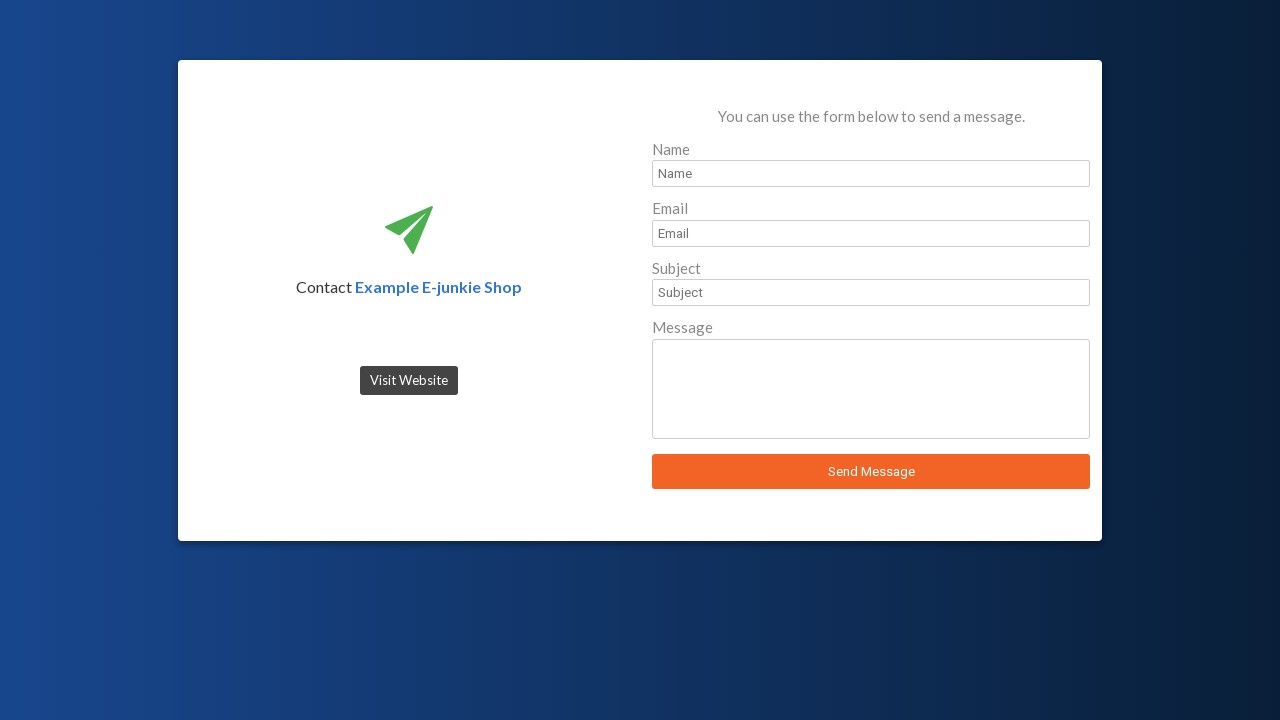

Filled sender name field with 'Robert Johnson' on #sender_name
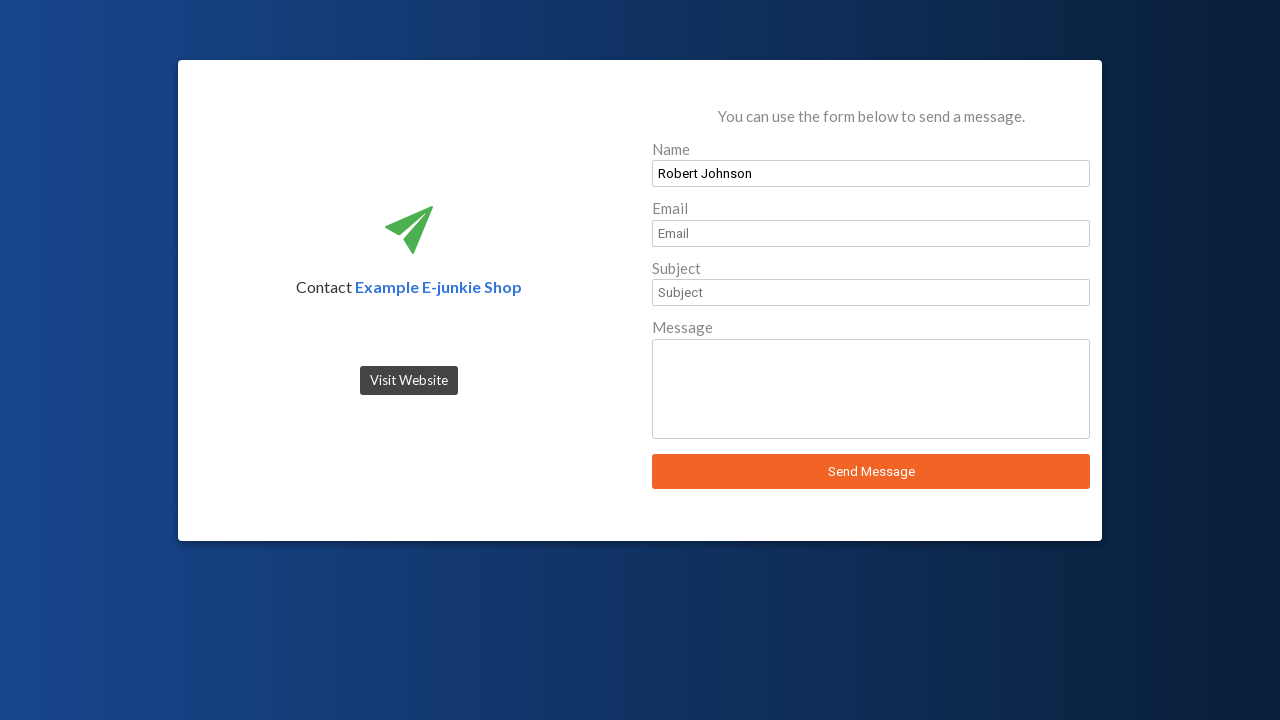

Filled sender email field with 'robert.johnson@example.com' on #sender_email
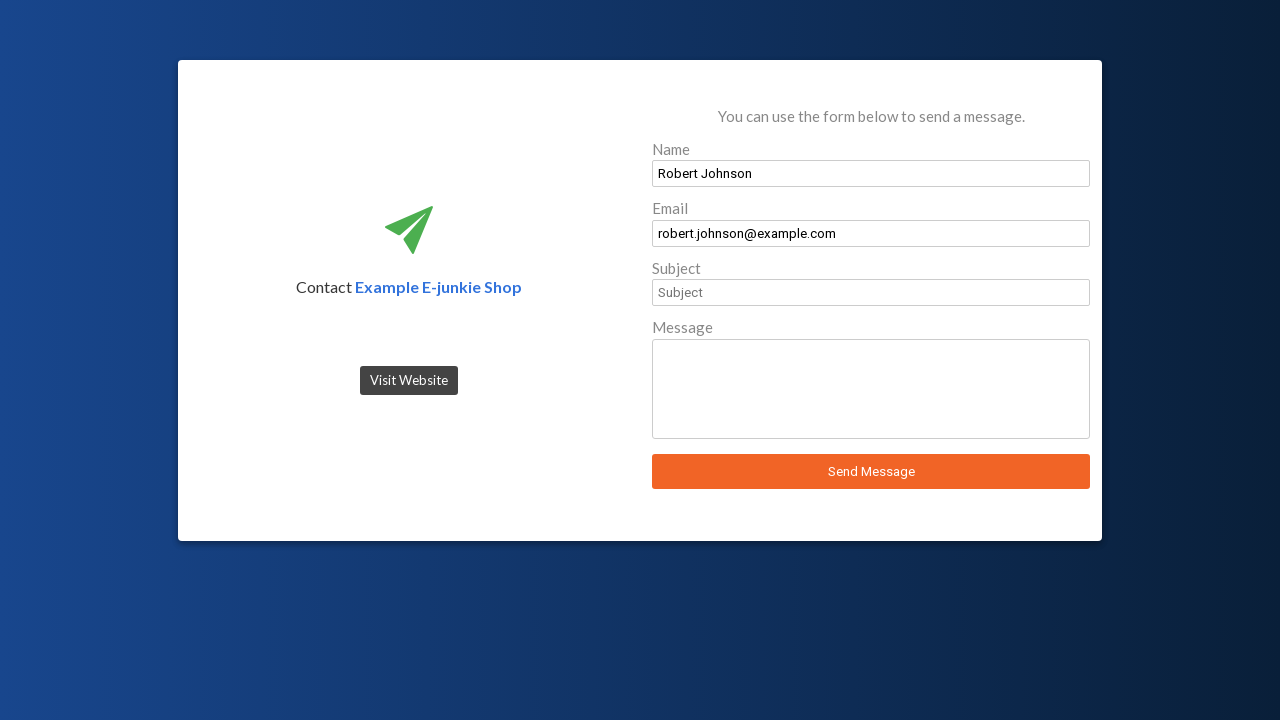

Filled subject field with 'Product Inquiry' on #sender_subject
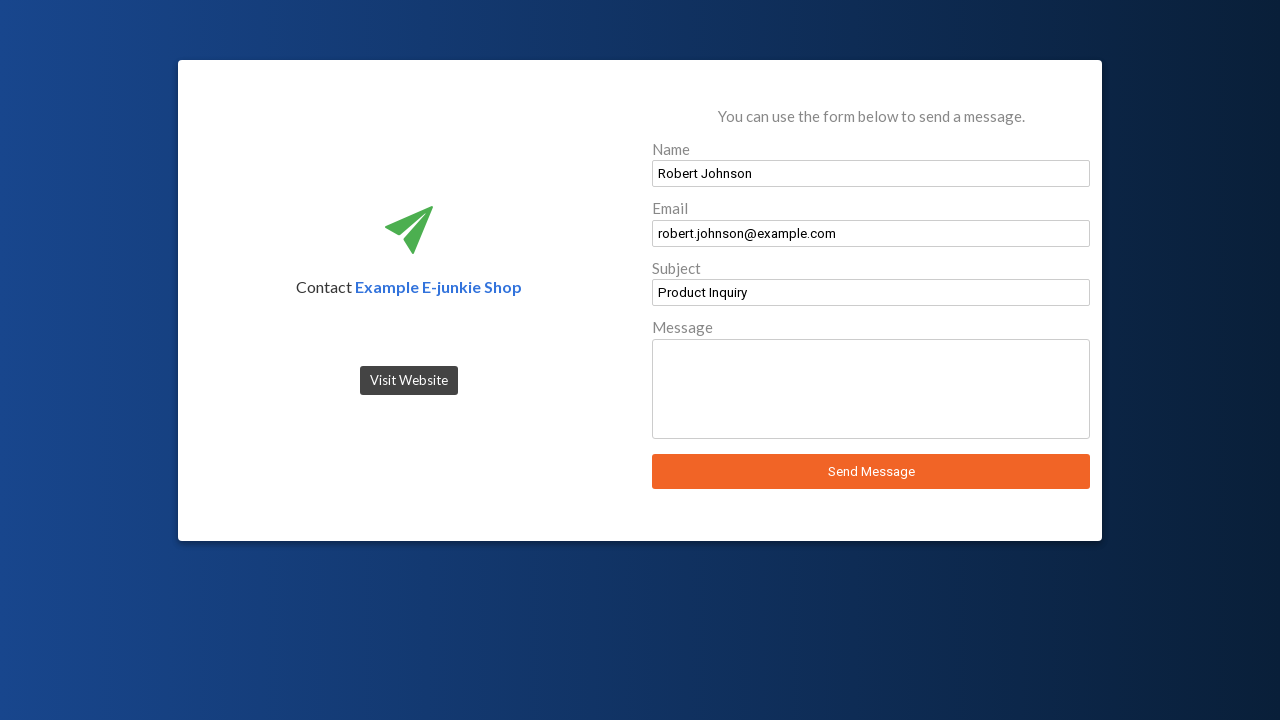

Filled message field with product inquiry text on #sender_message
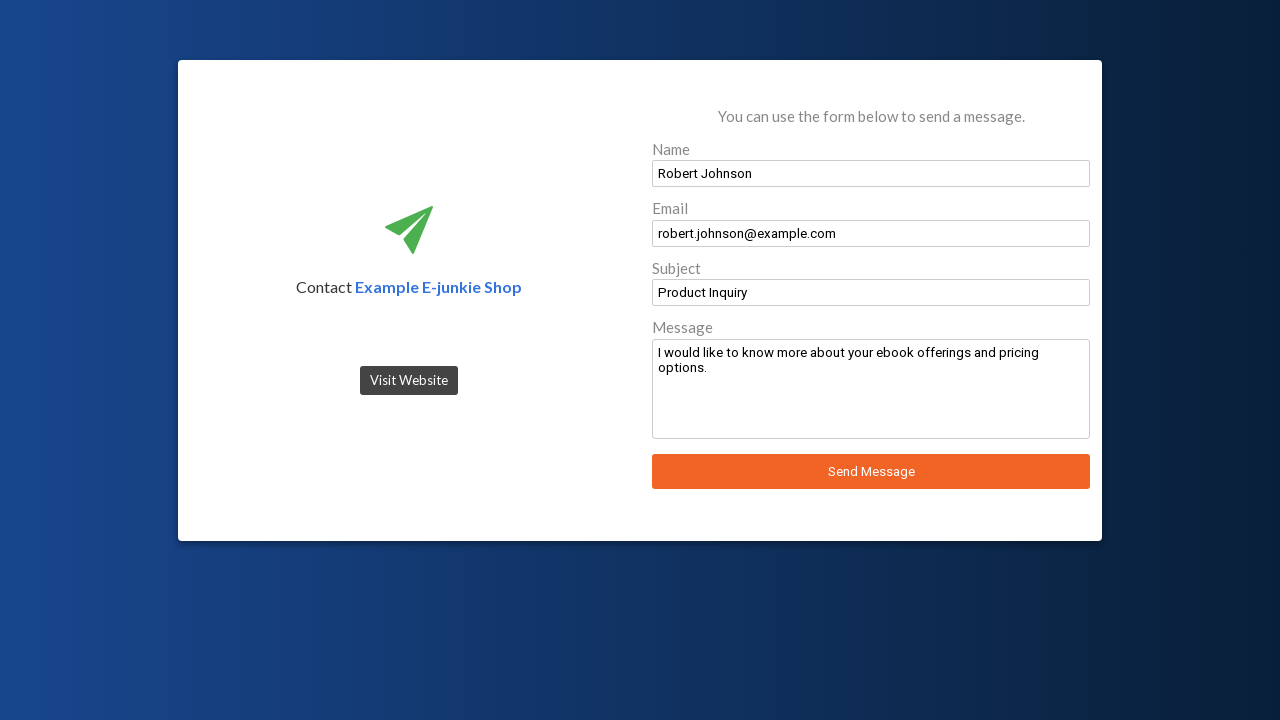

Clicked Send Message button at (871, 472) on #send_message_button
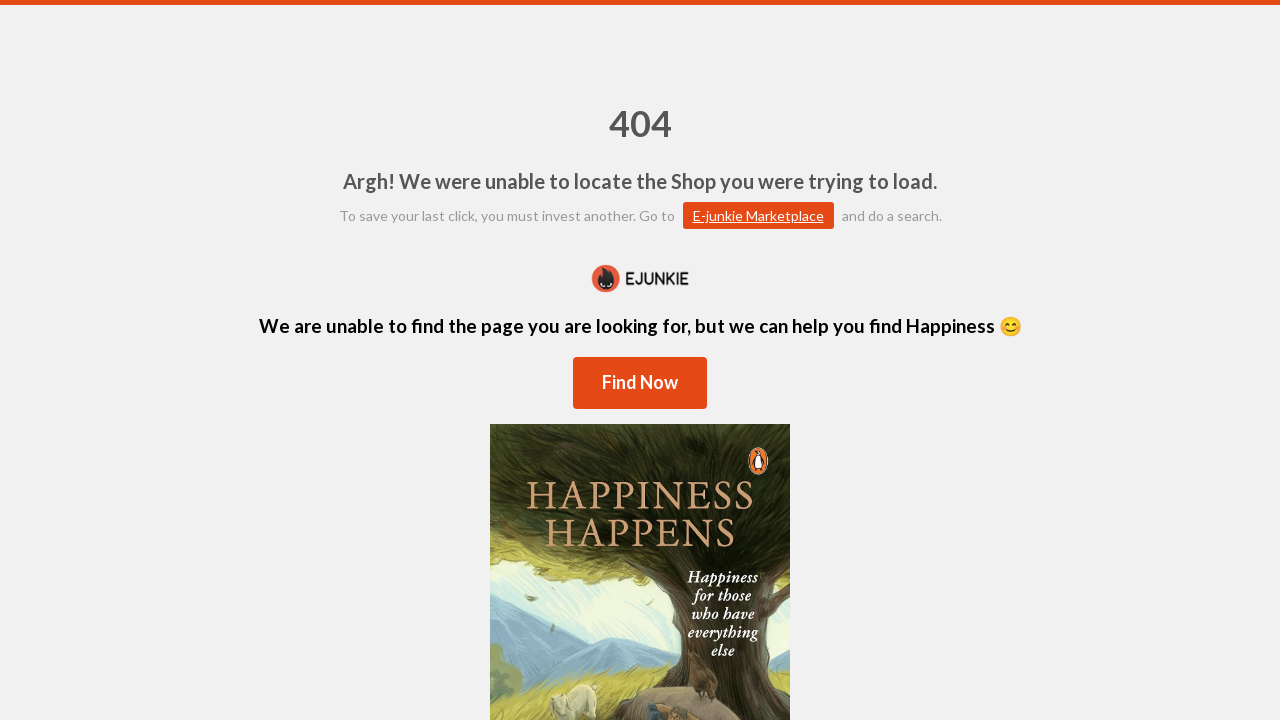

Set up dialog handler to accept alert dialogs
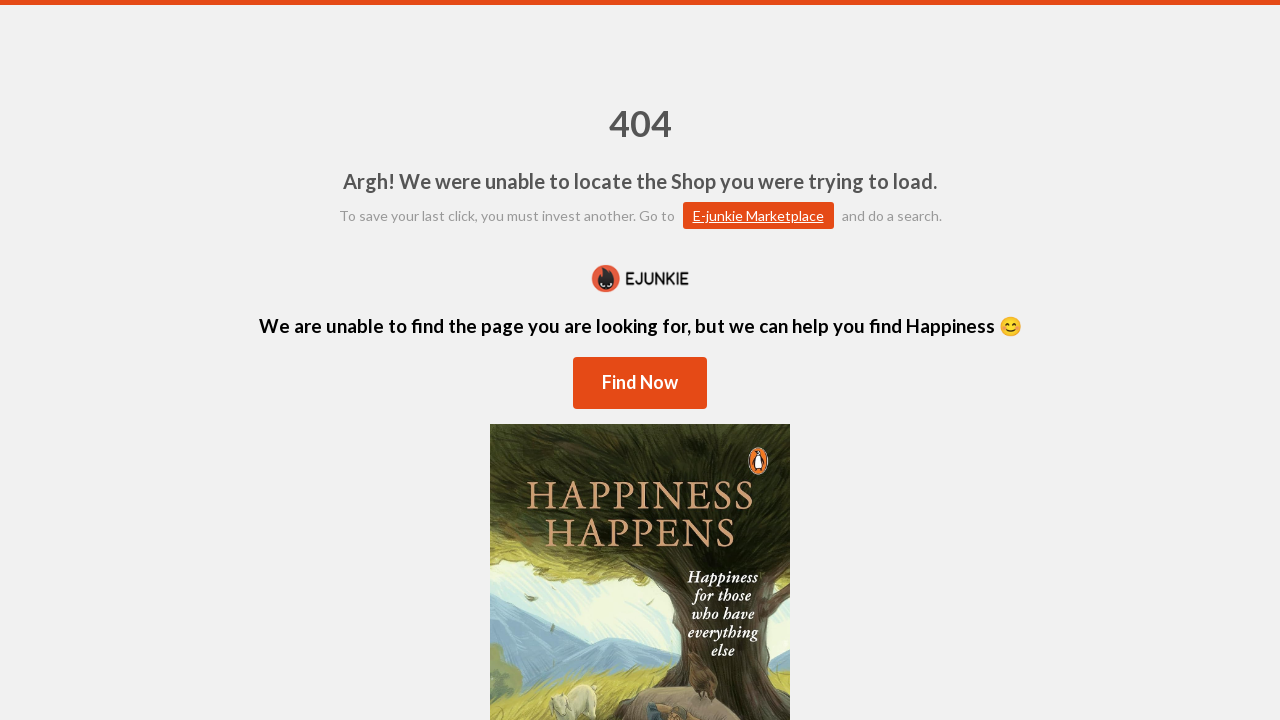

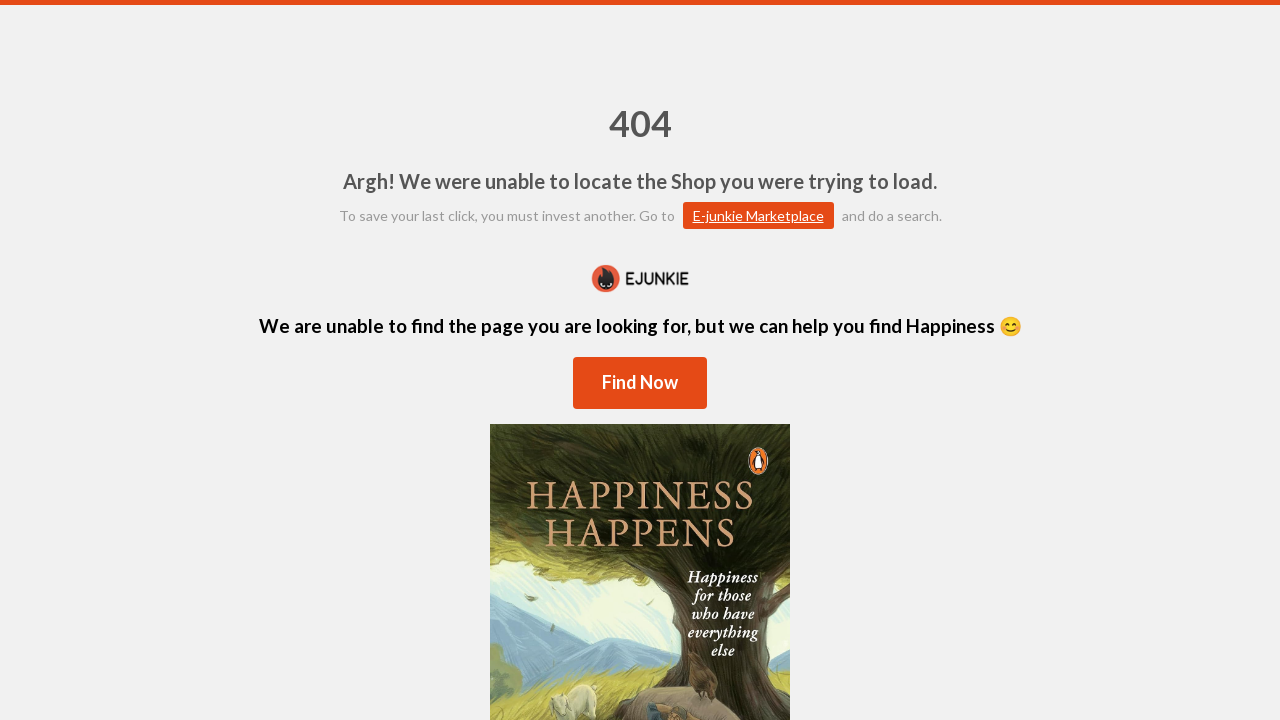